Tests sidebar navigation by clicking on "Часто задаваемые вопросы" (FAQ) link and verifying navigation to the FAQ page.

Starting URL: https://qatools.ru/docs/

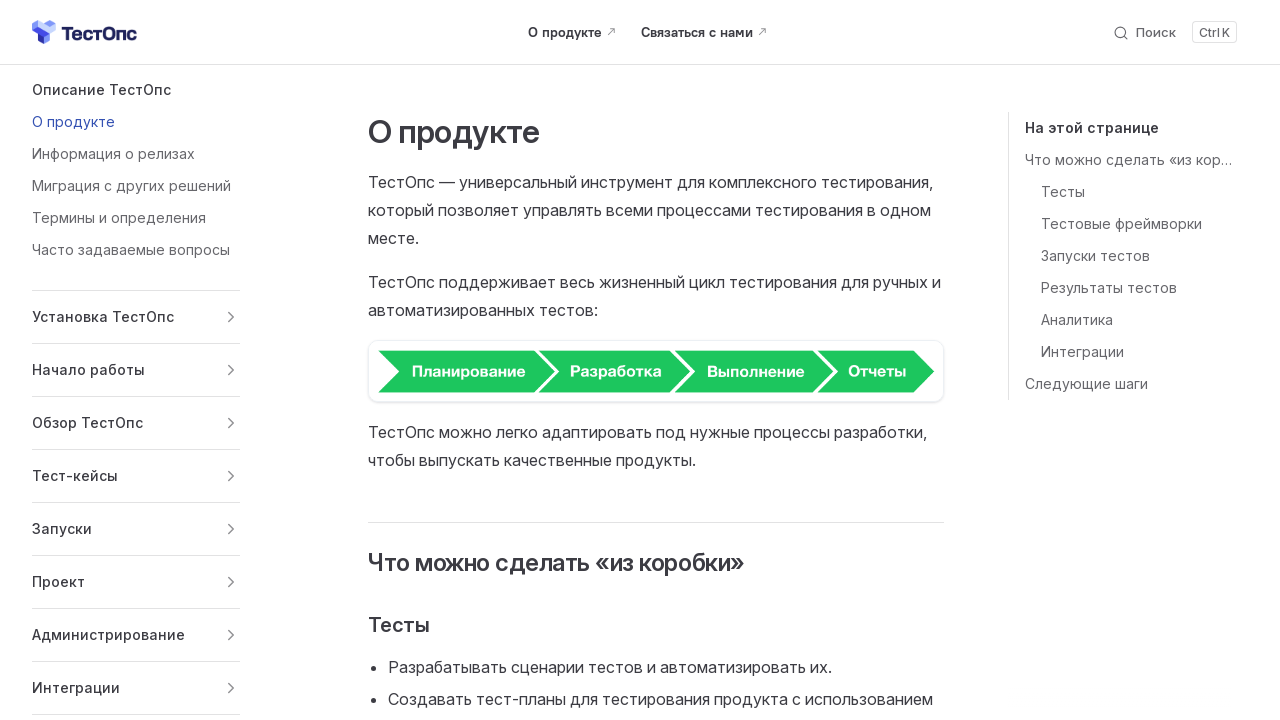

Clicked on 'Часто задаваемые вопросы' (FAQ) link in sidebar at (136, 250) on text=Часто задаваемые вопросы
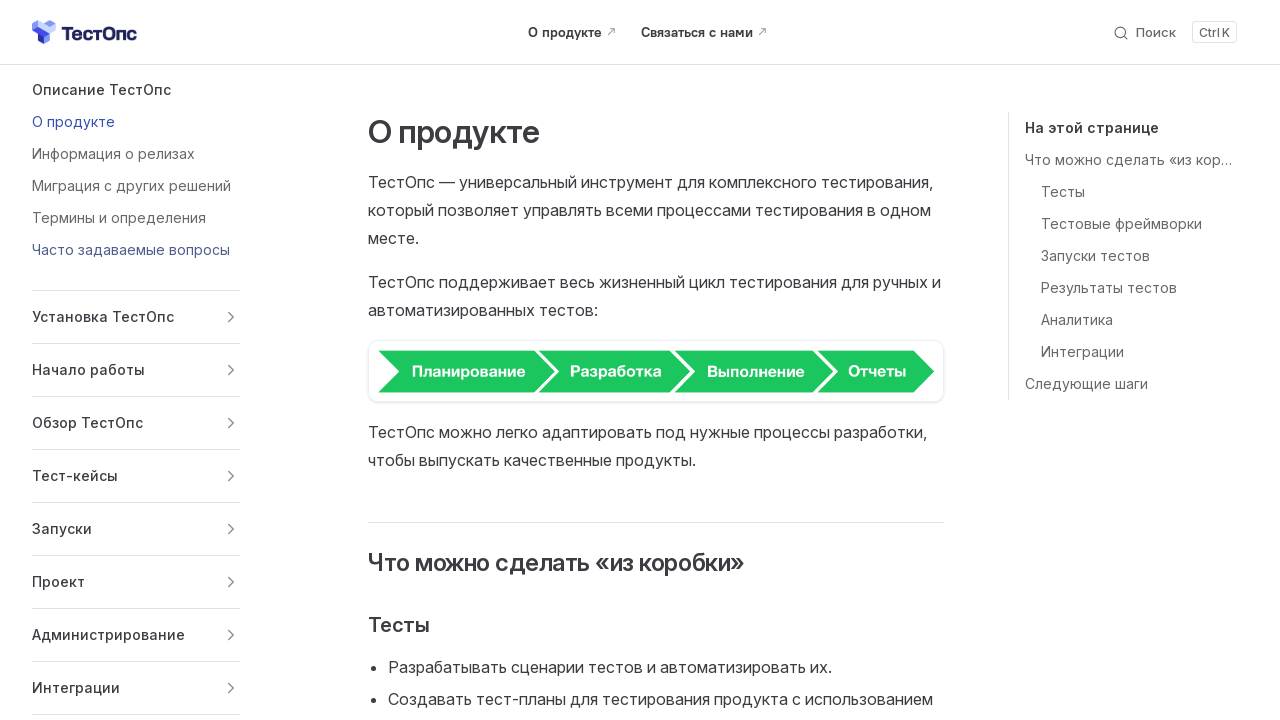

Navigation to FAQ page completed, main heading loaded
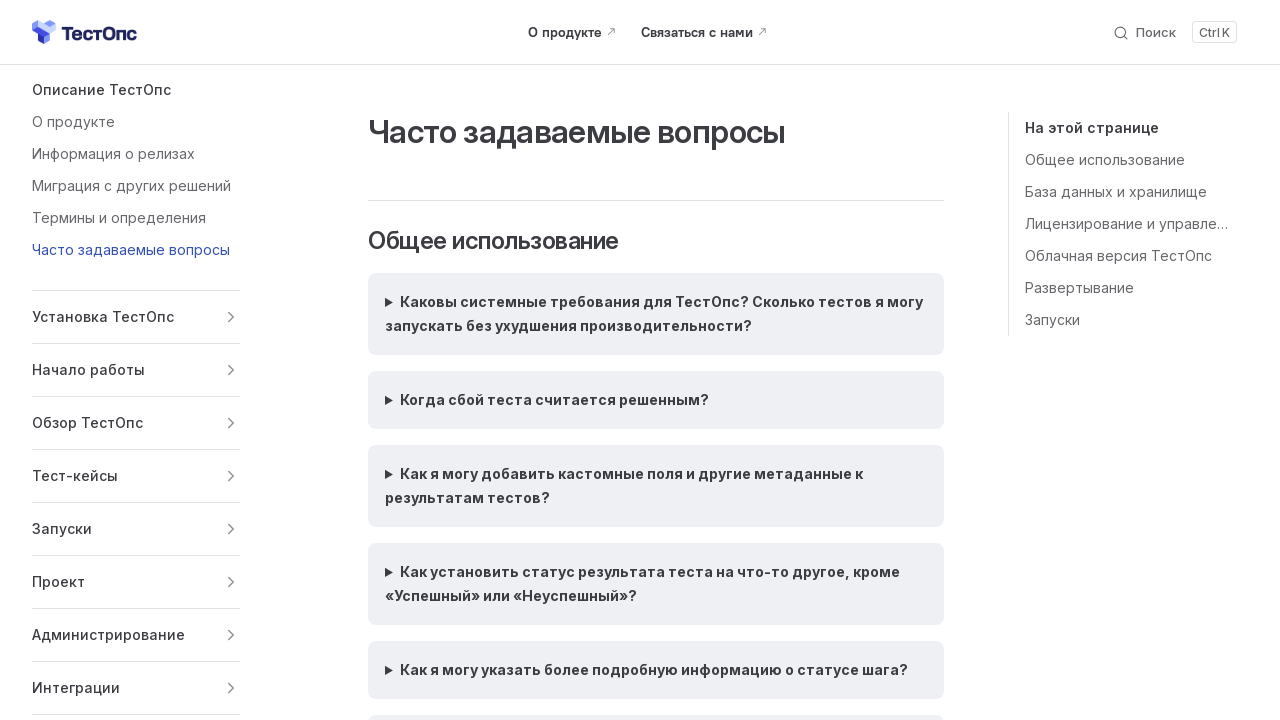

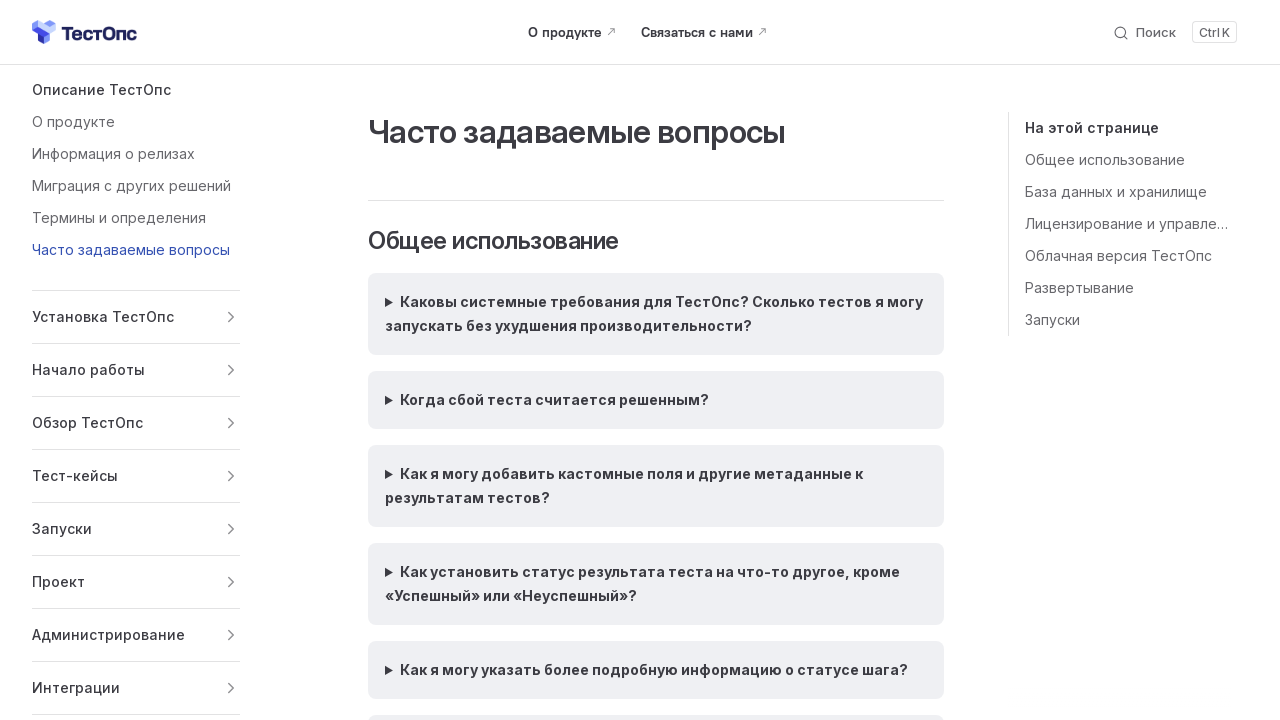